Tests JavaScript scroll functionality on the Selenium downloads page by scrolling to a specific element, then scrolling to the bottom and top of the page

Starting URL: https://www.selenium.dev/downloads/

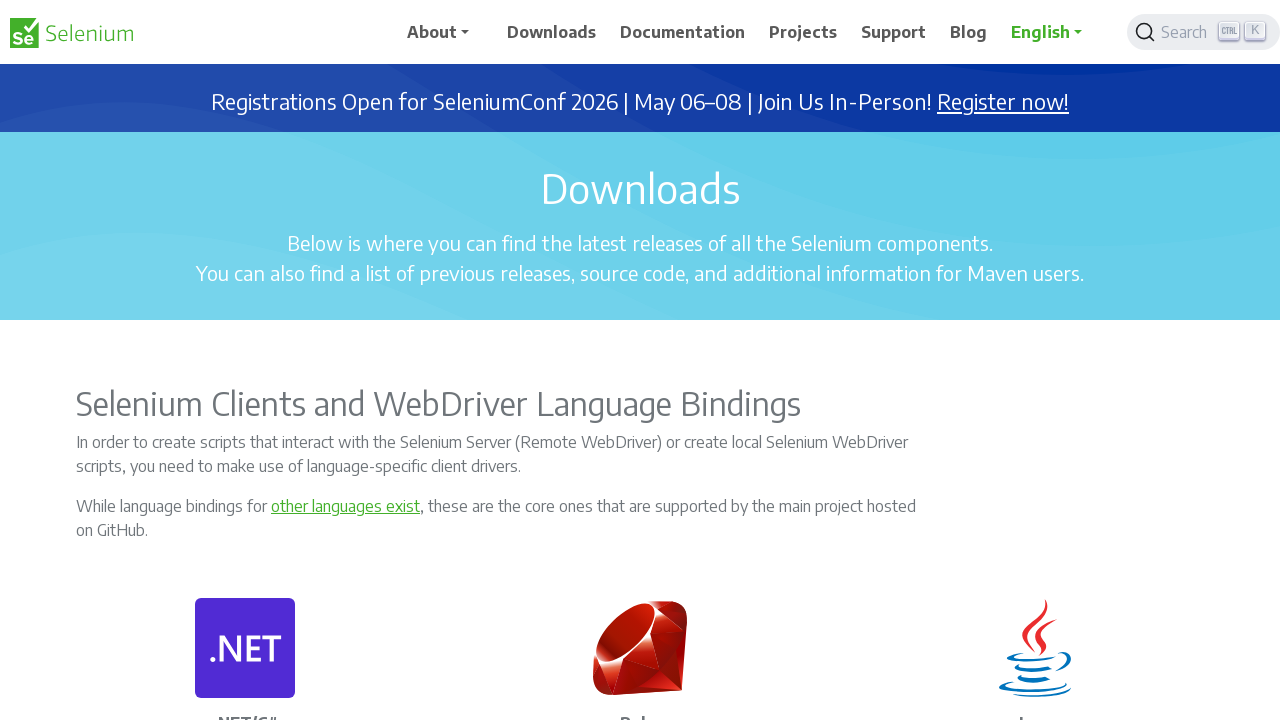

Chrome link became visible on Selenium downloads page
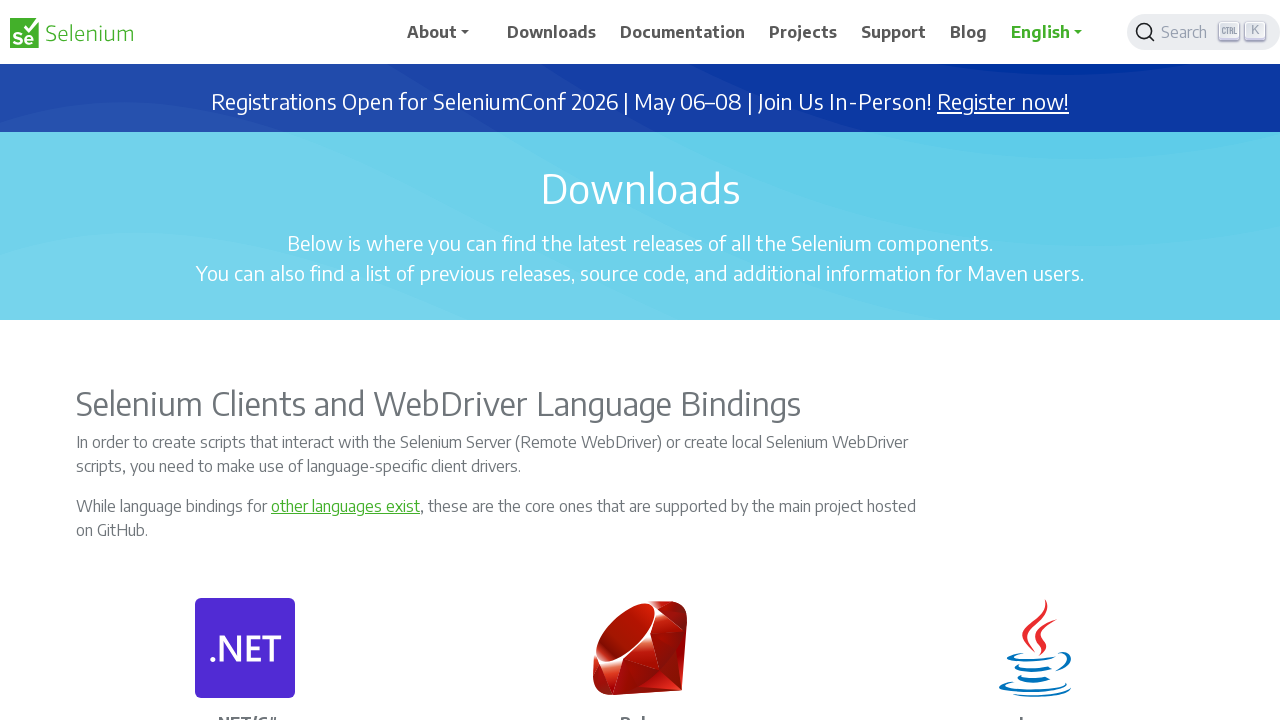

Scrolled Chrome link into view
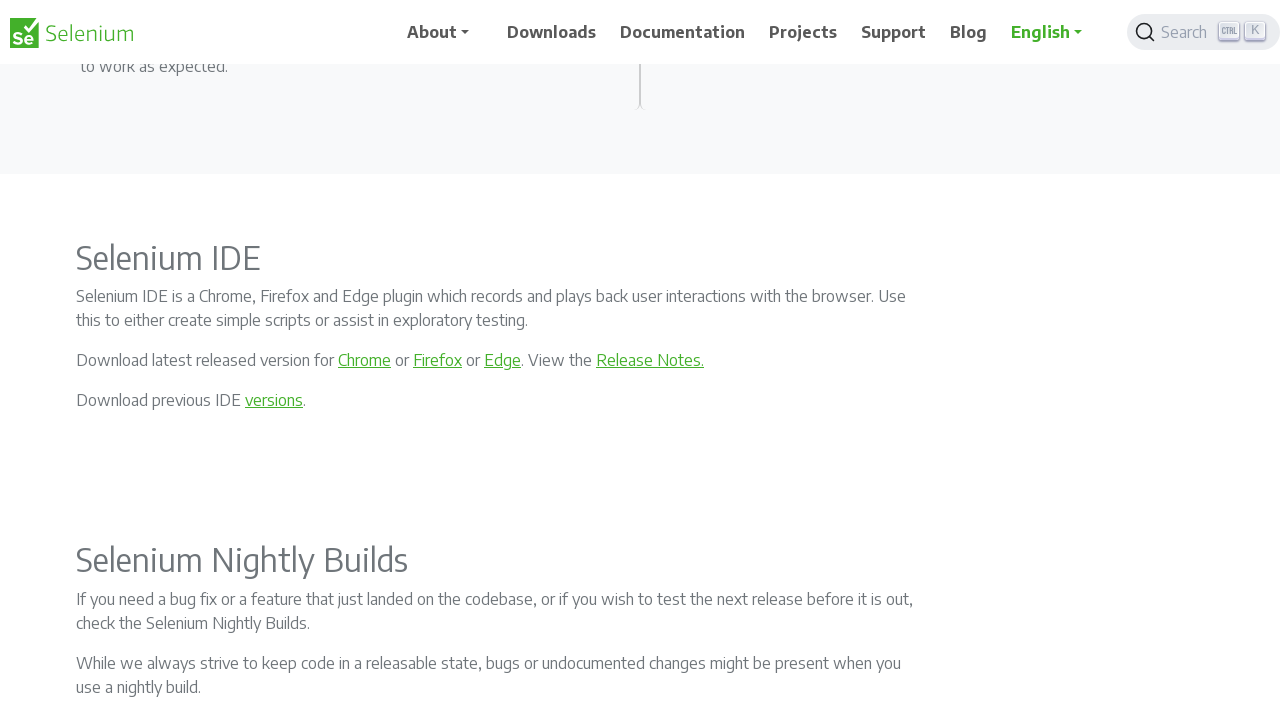

Retrieved and printed Chrome link text content
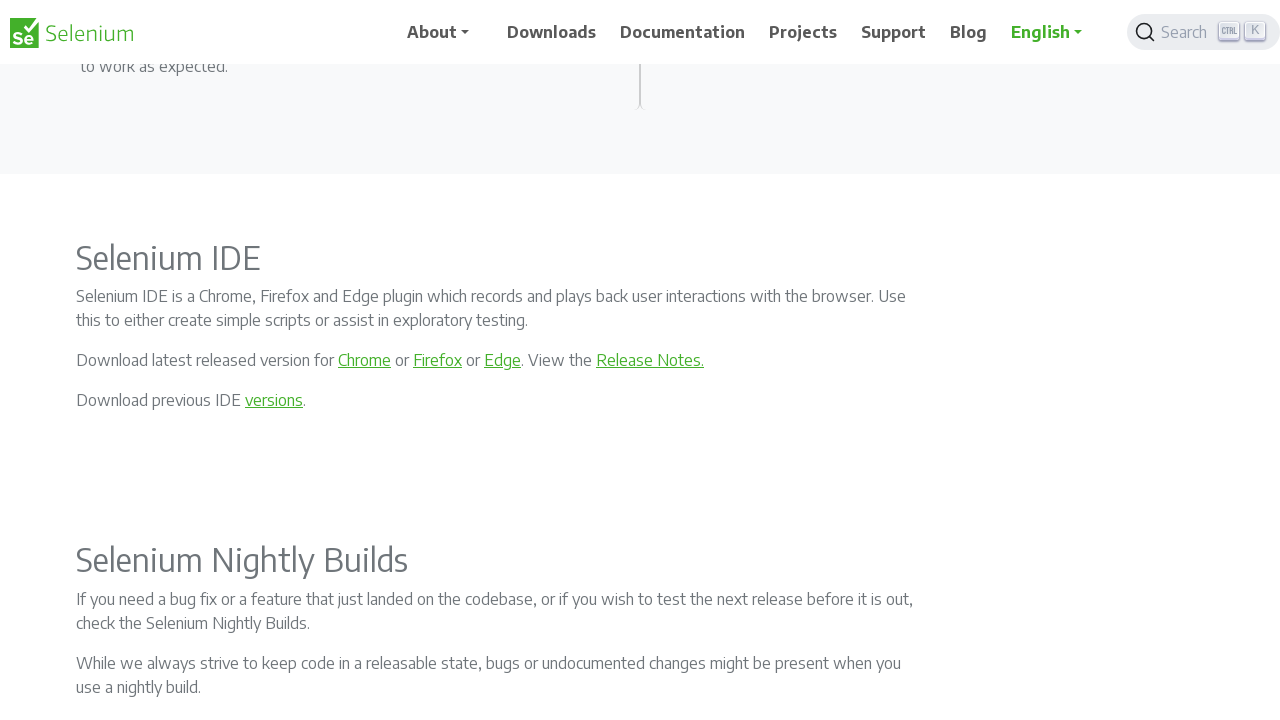

Scrolled to the bottom of the page using JavaScript
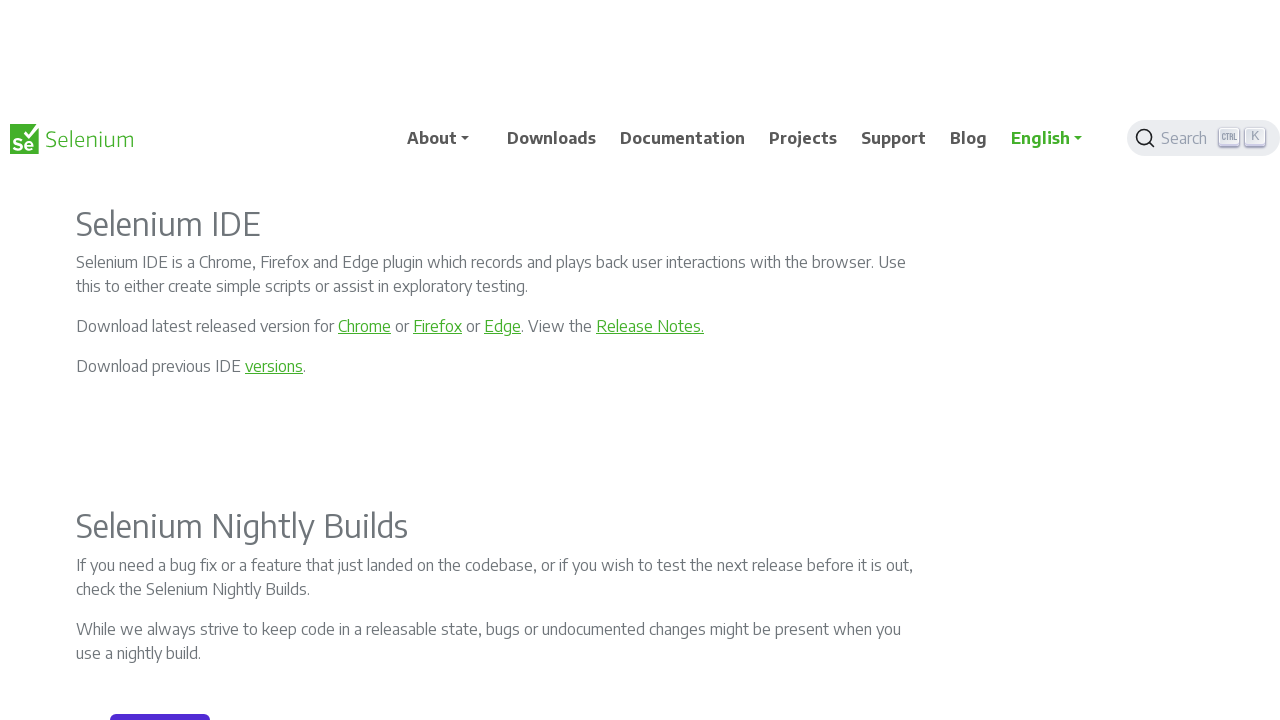

Waited 1 second for scroll animation to complete
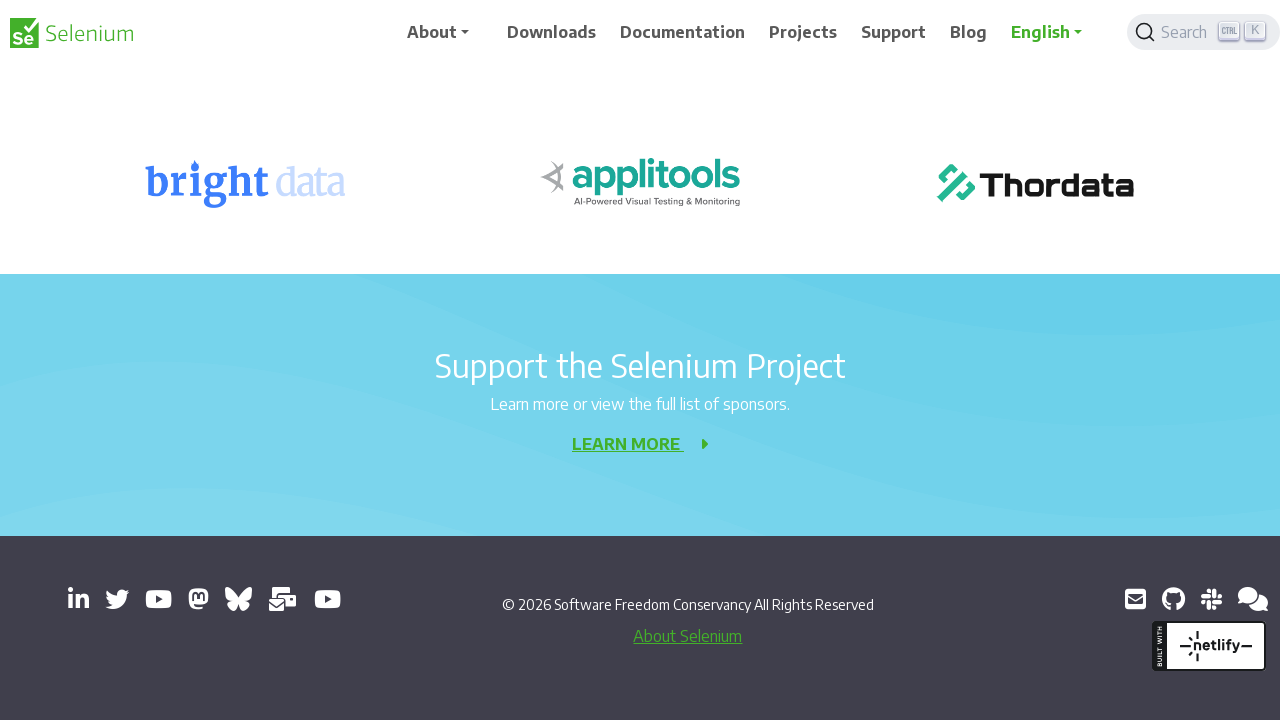

Scrolled back to the top of the page using JavaScript
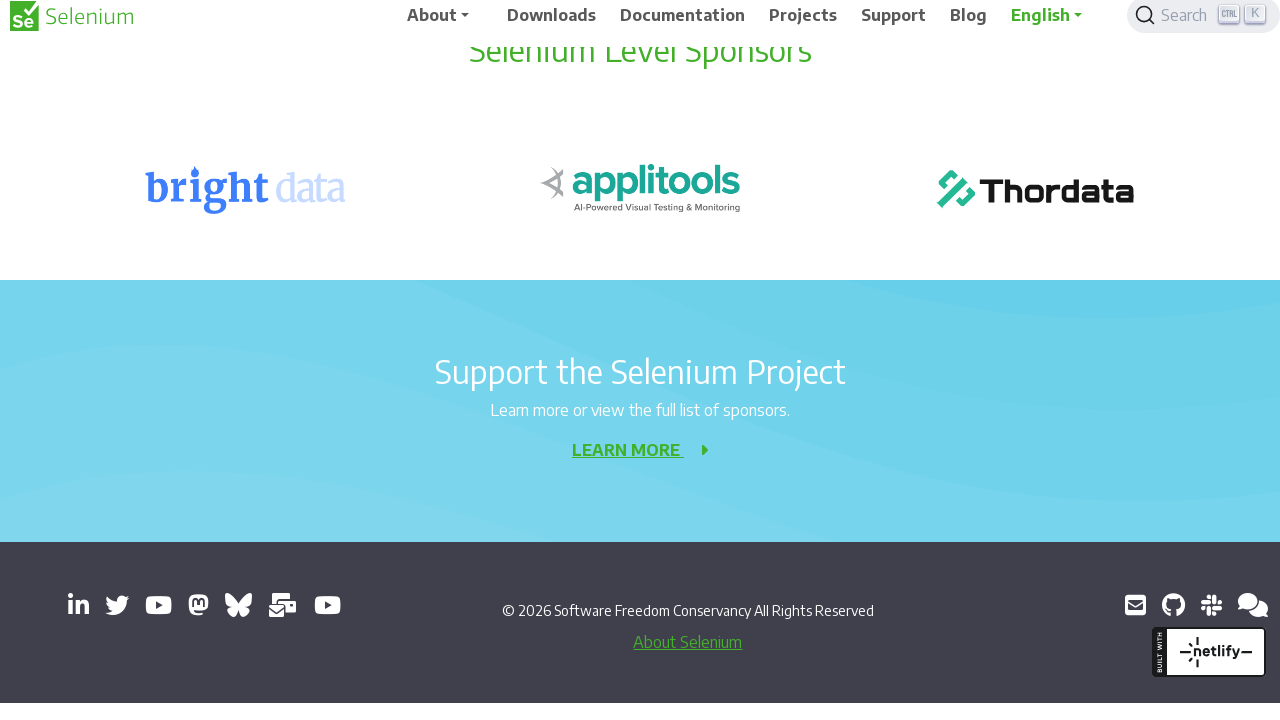

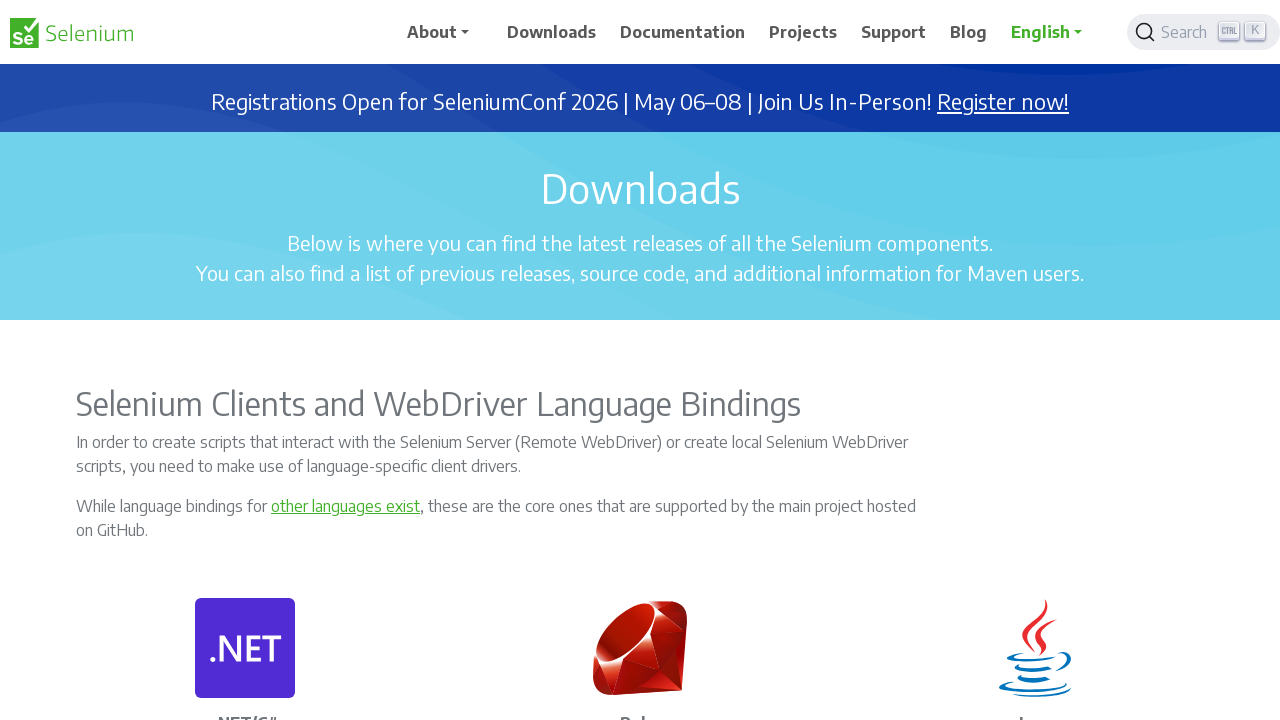